Tests clicking the "Dropdown menu" link on the homepage and verifies the page loads

Starting URL: https://bonigarcia.dev/selenium-webdriver-java/

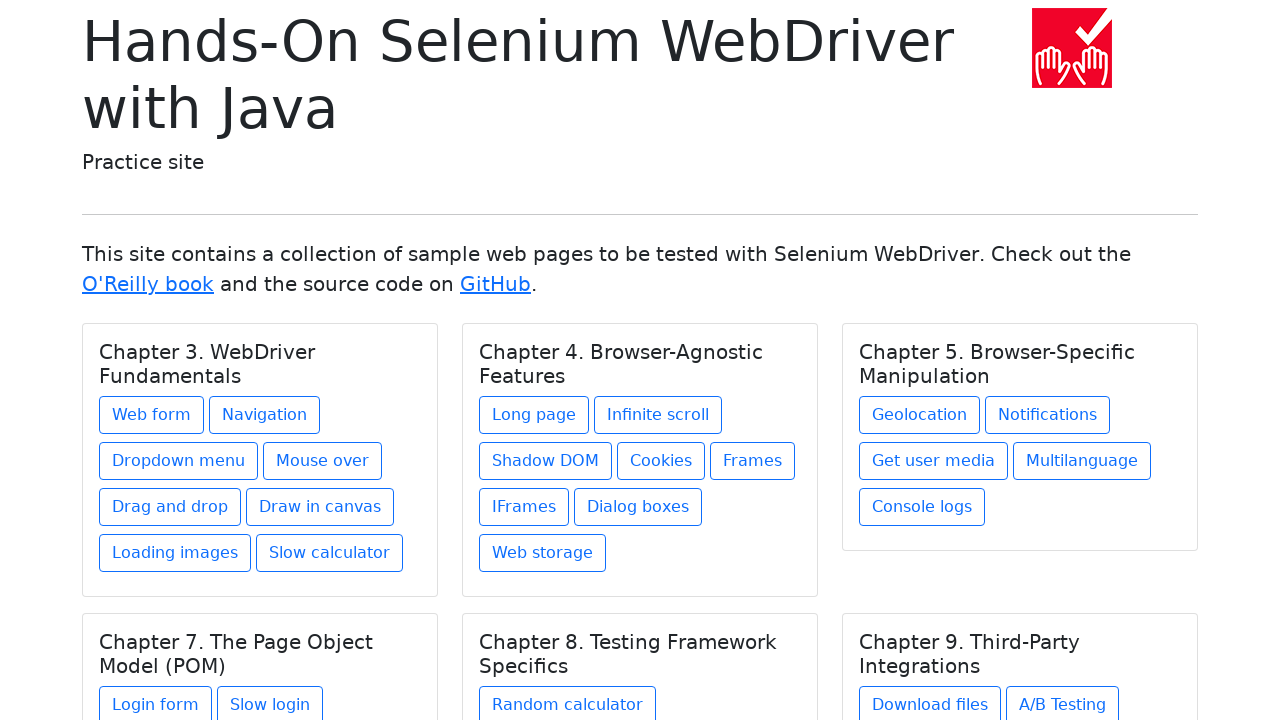

Clicked on 'Dropdown menu' link at (178, 461) on a:text('Dropdown menu')
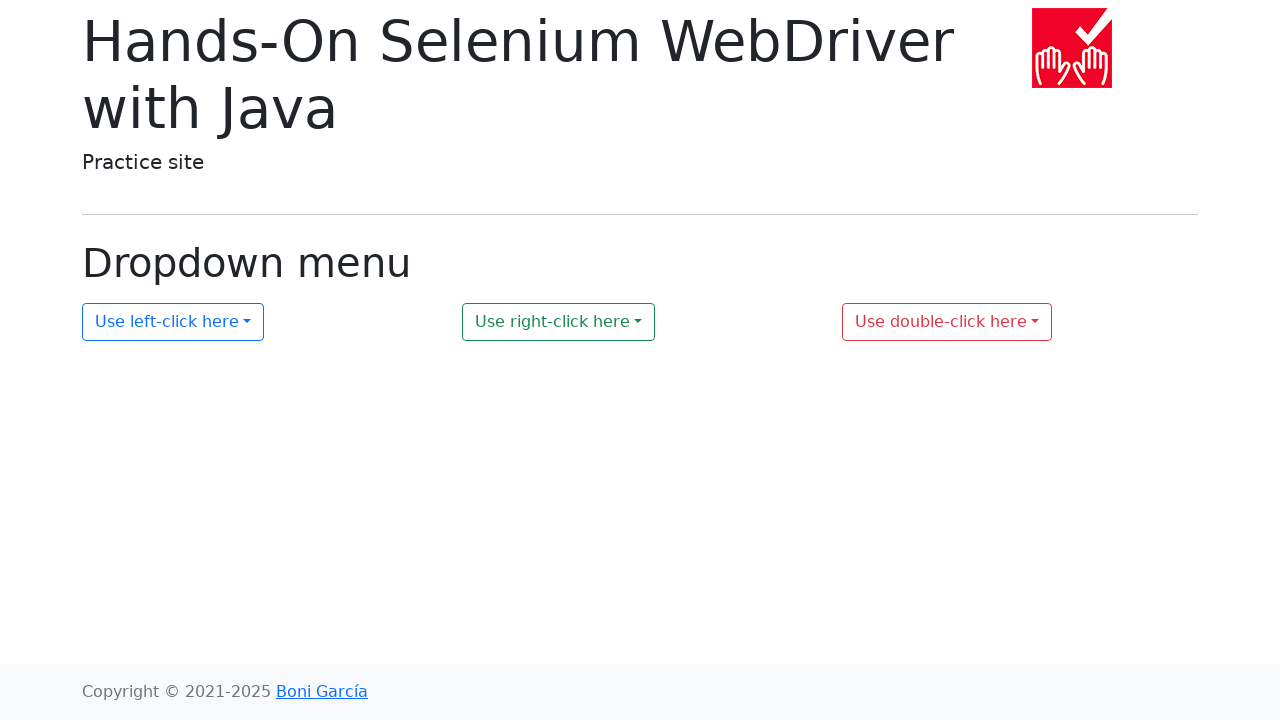

Page loaded and DOM content ready
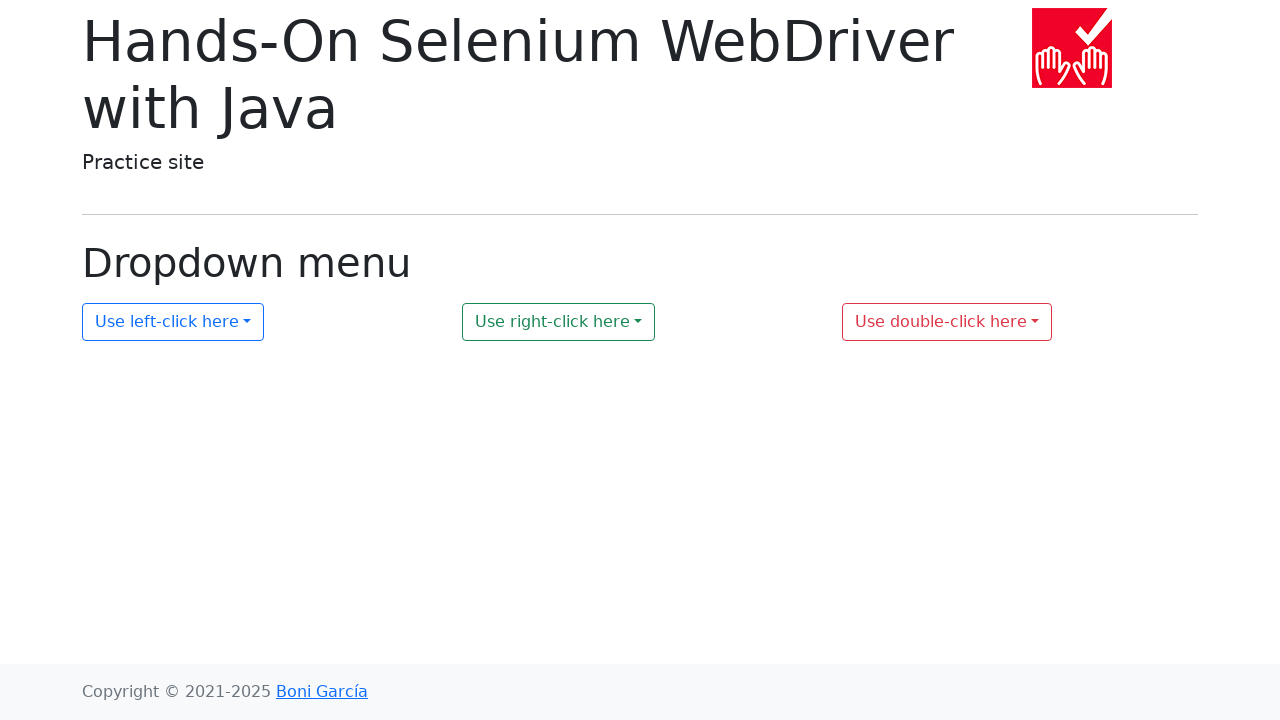

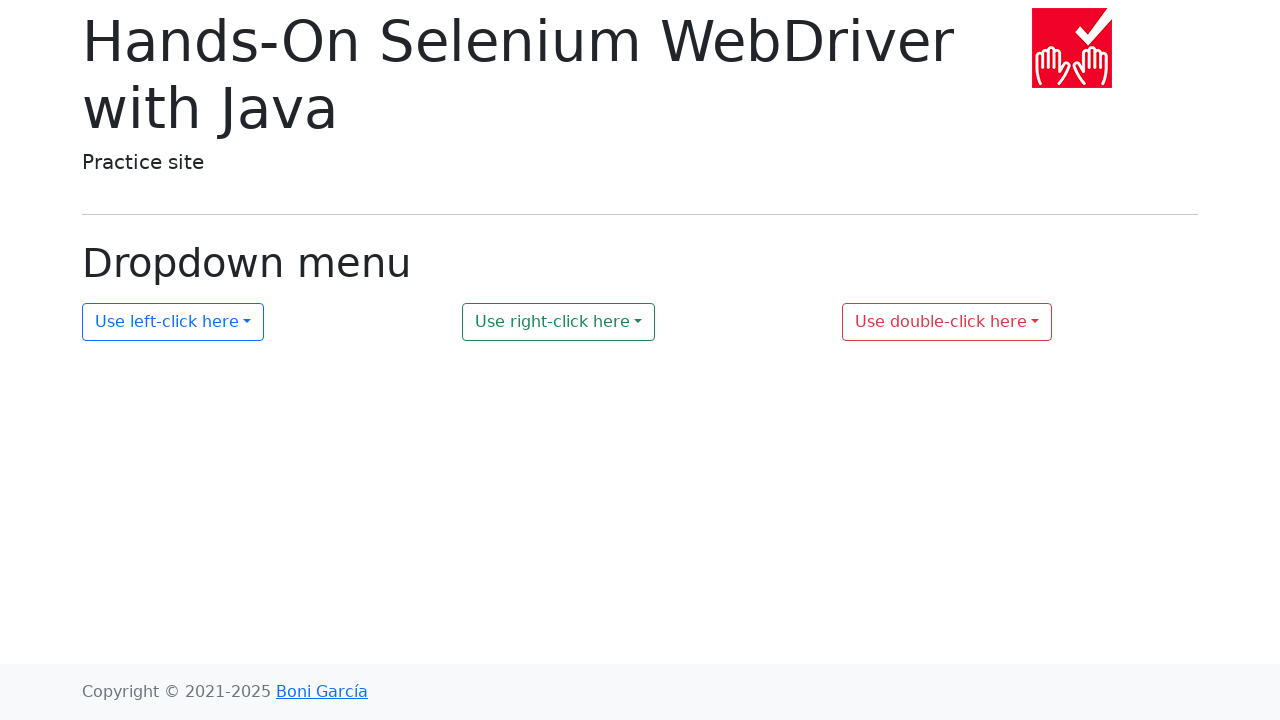